Tests sorting products by newness and verifies that specific products appear first and last in the sorted list

Starting URL: https://practice.automationtesting.in/shop/

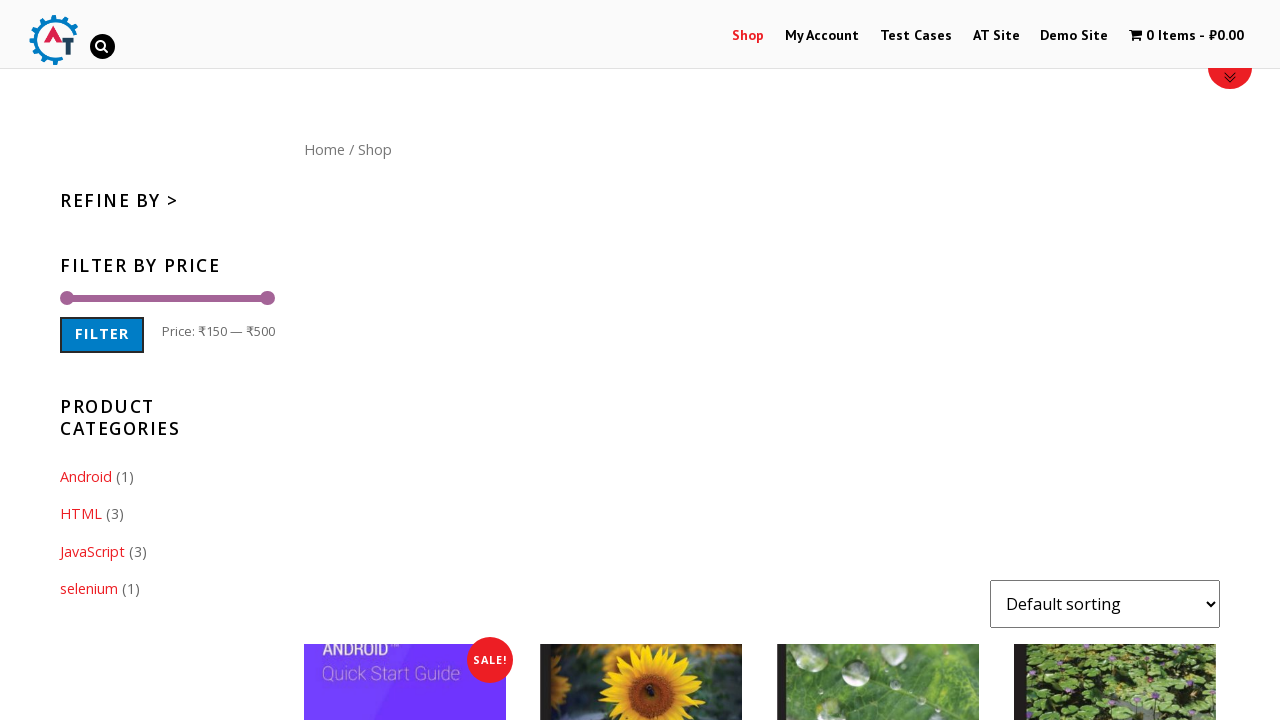

Selected 'Sort by newness' option from dropdown on select[name="orderby"].orderby
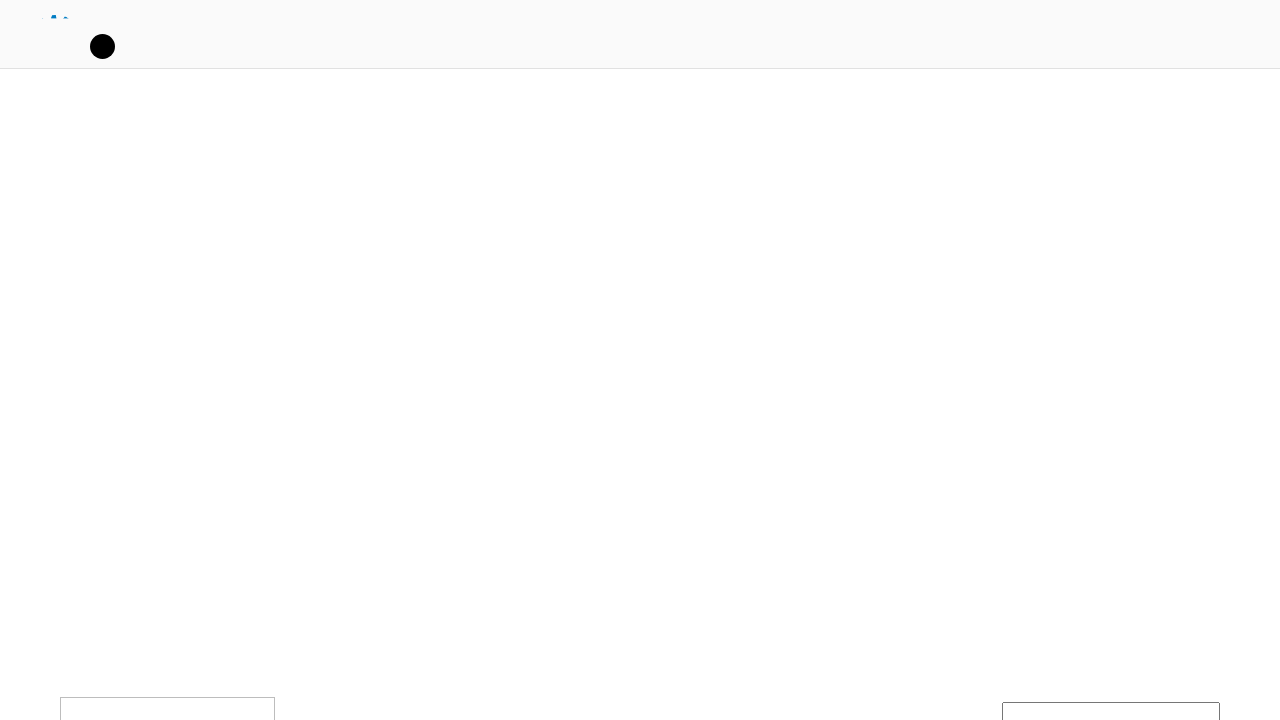

Products loaded and sorted by newness
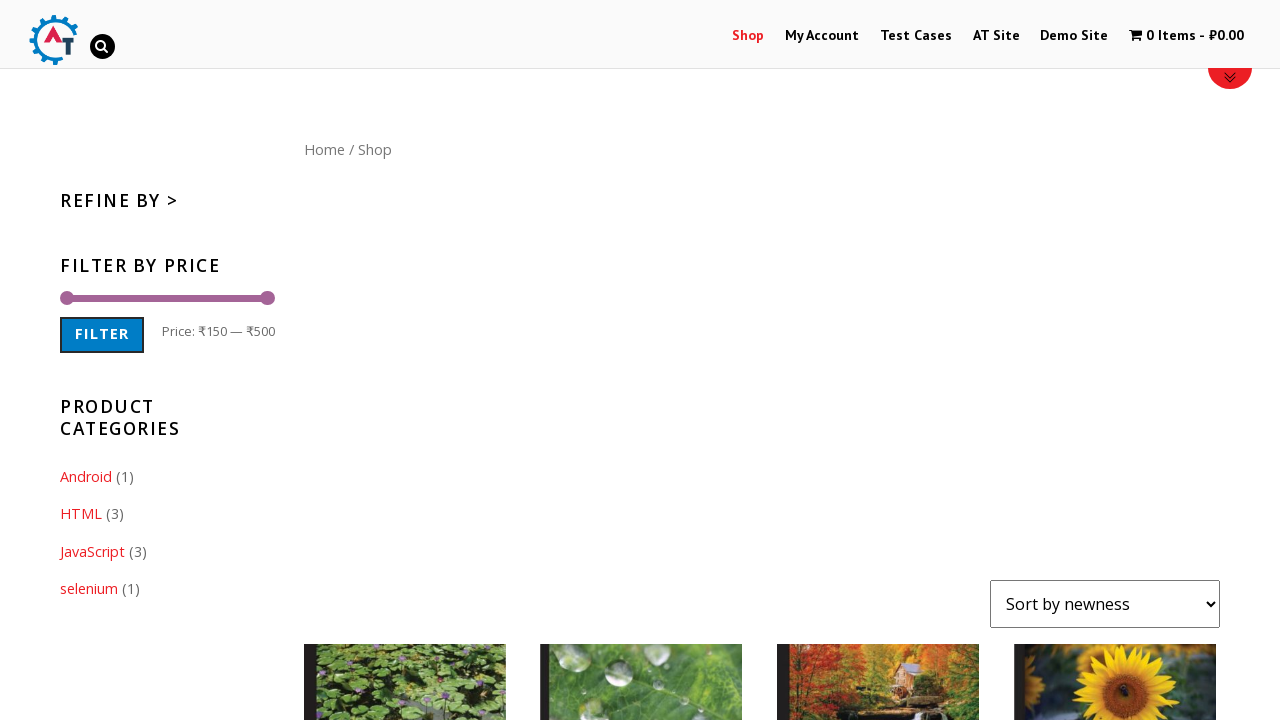

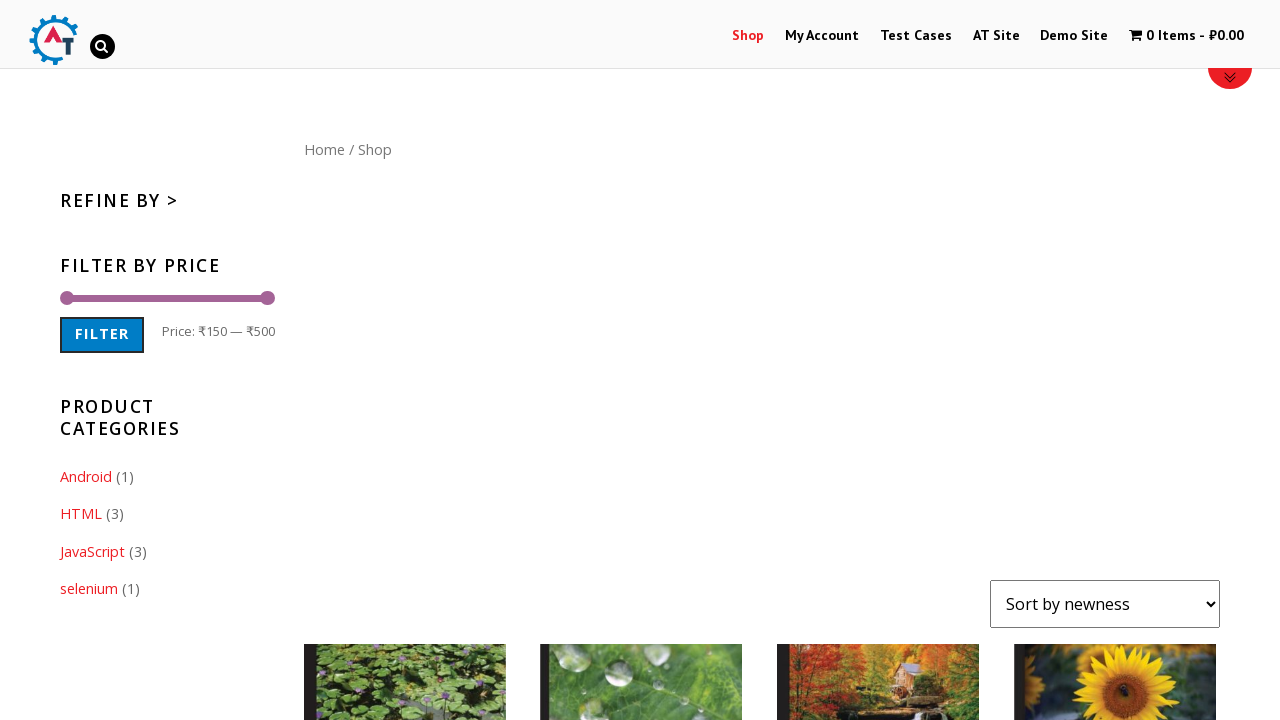